Navigates to omayo.blogspot.com and locates a link element using partial link text matching "automated"

Starting URL: http://omayo.blogspot.com/

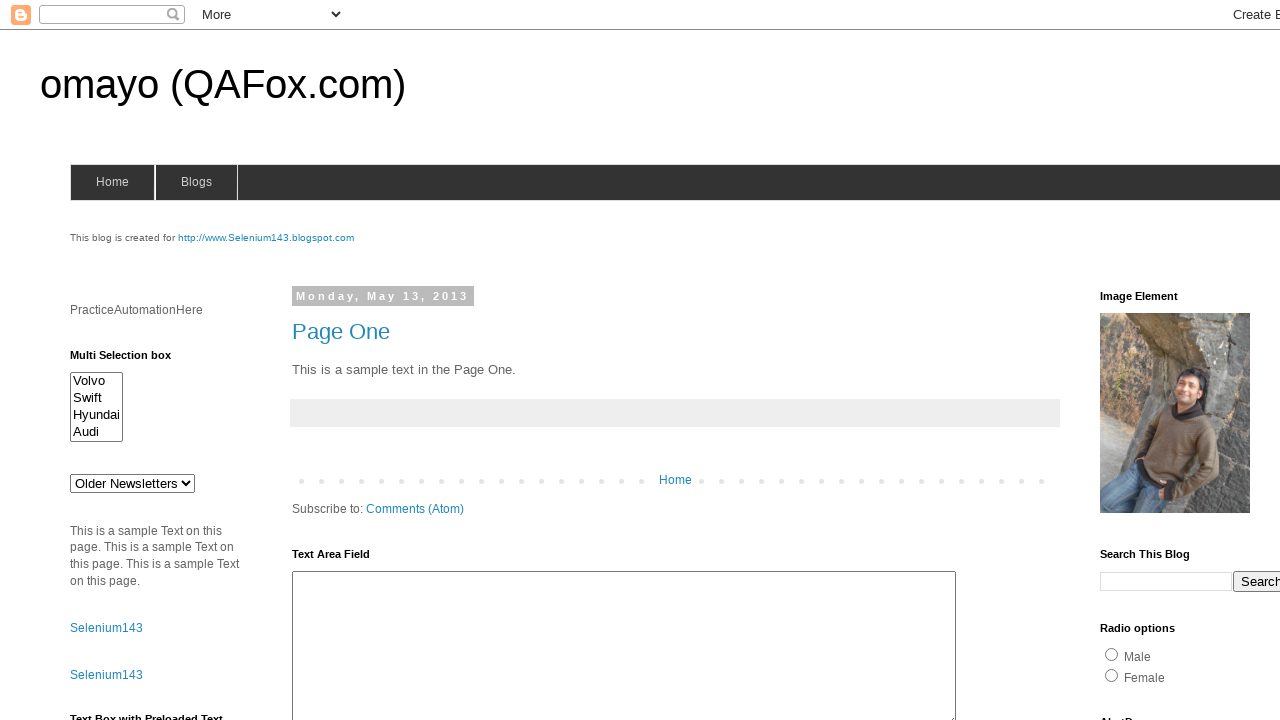

Navigated to omayo.blogspot.com
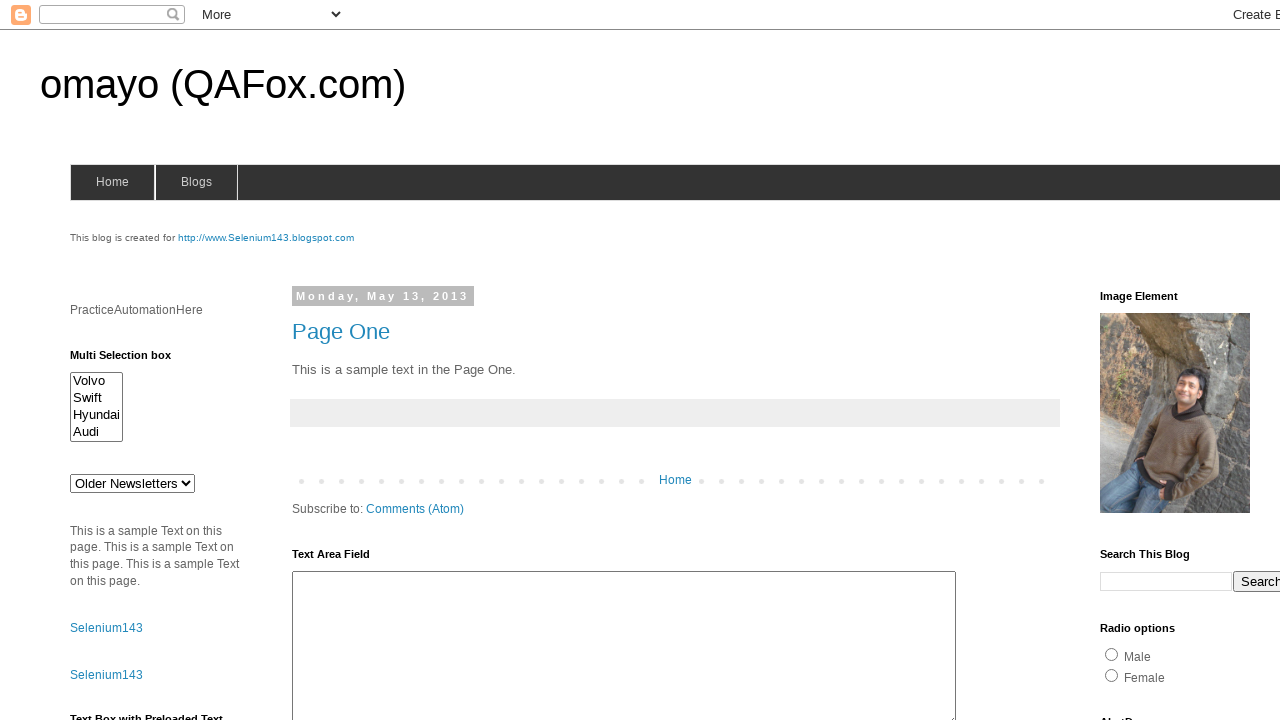

Located link element using partial link text matching 'automated'
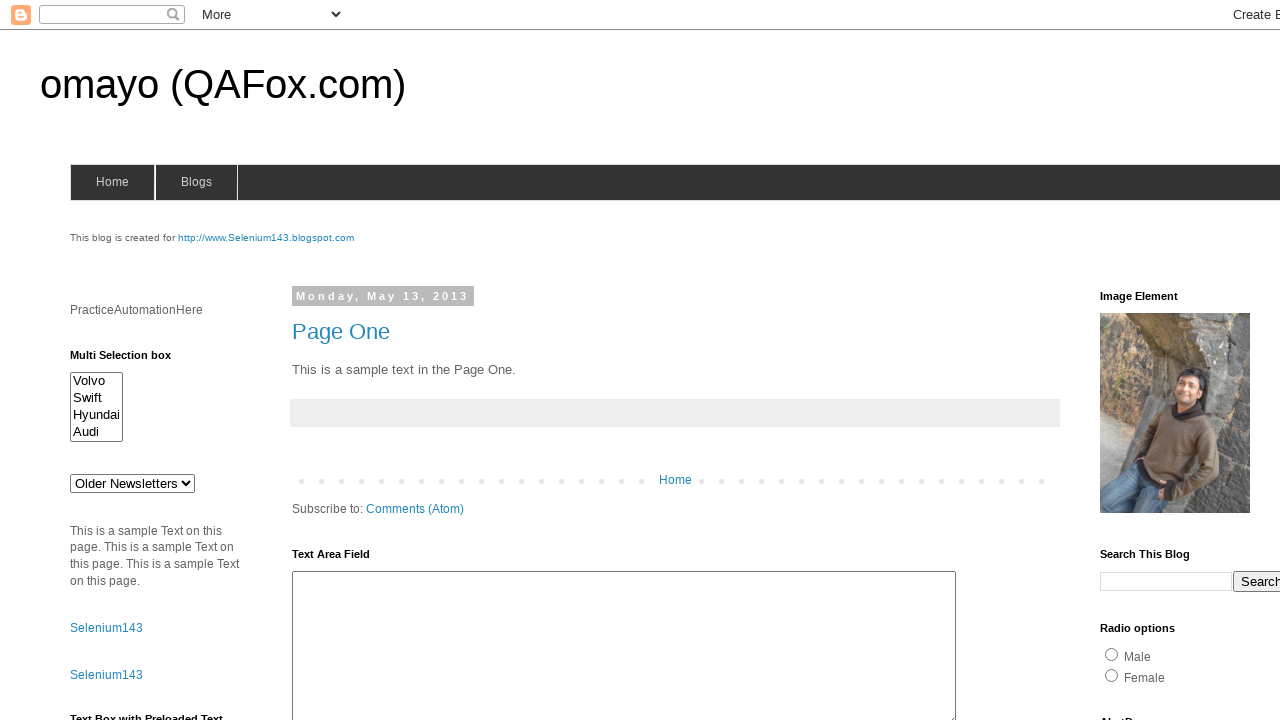

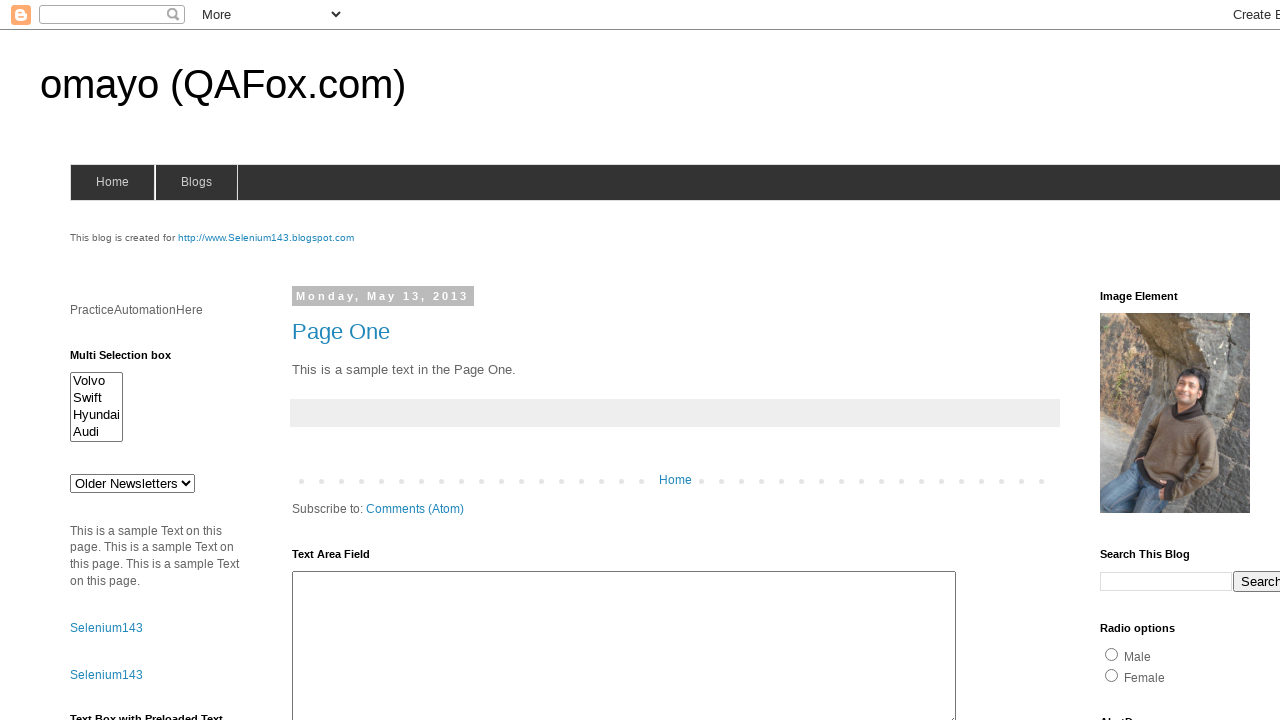